Navigates to a demo website, clicks on the demotable link, and waits for a table to load

Starting URL: http://automationbykrishna.com

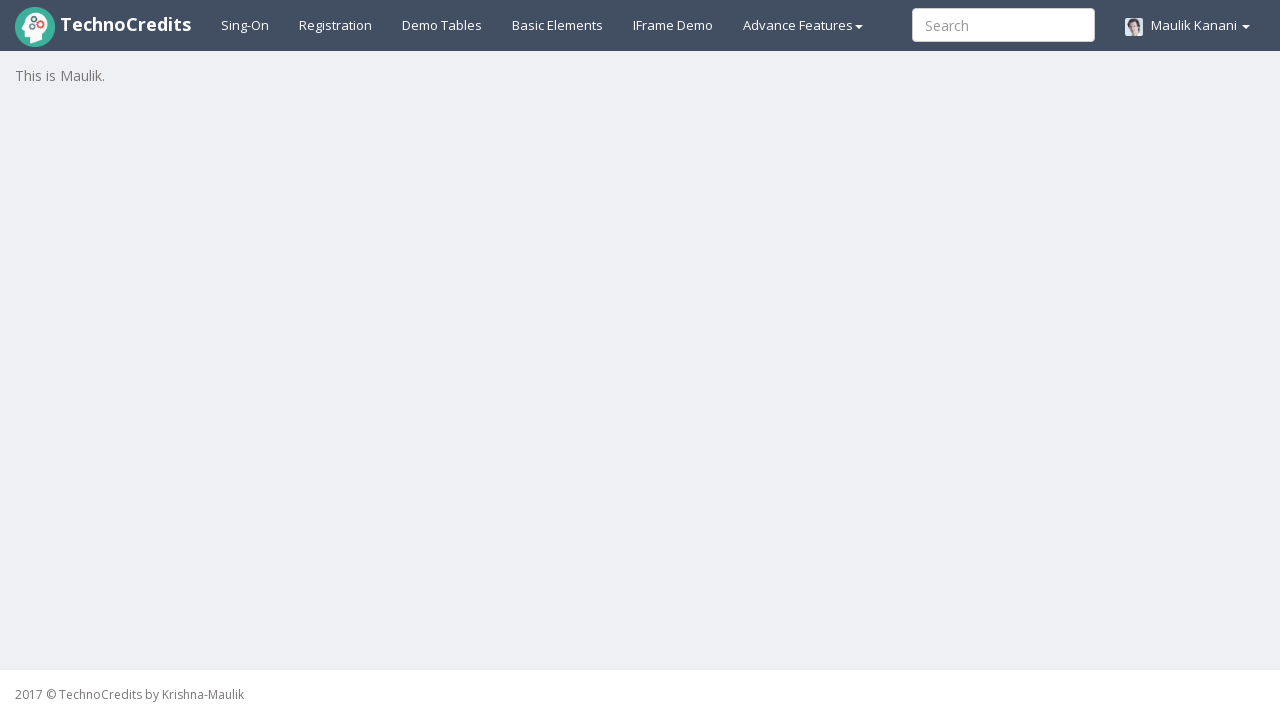

Clicked on demotable link at (442, 25) on xpath=//a[@id='demotable']
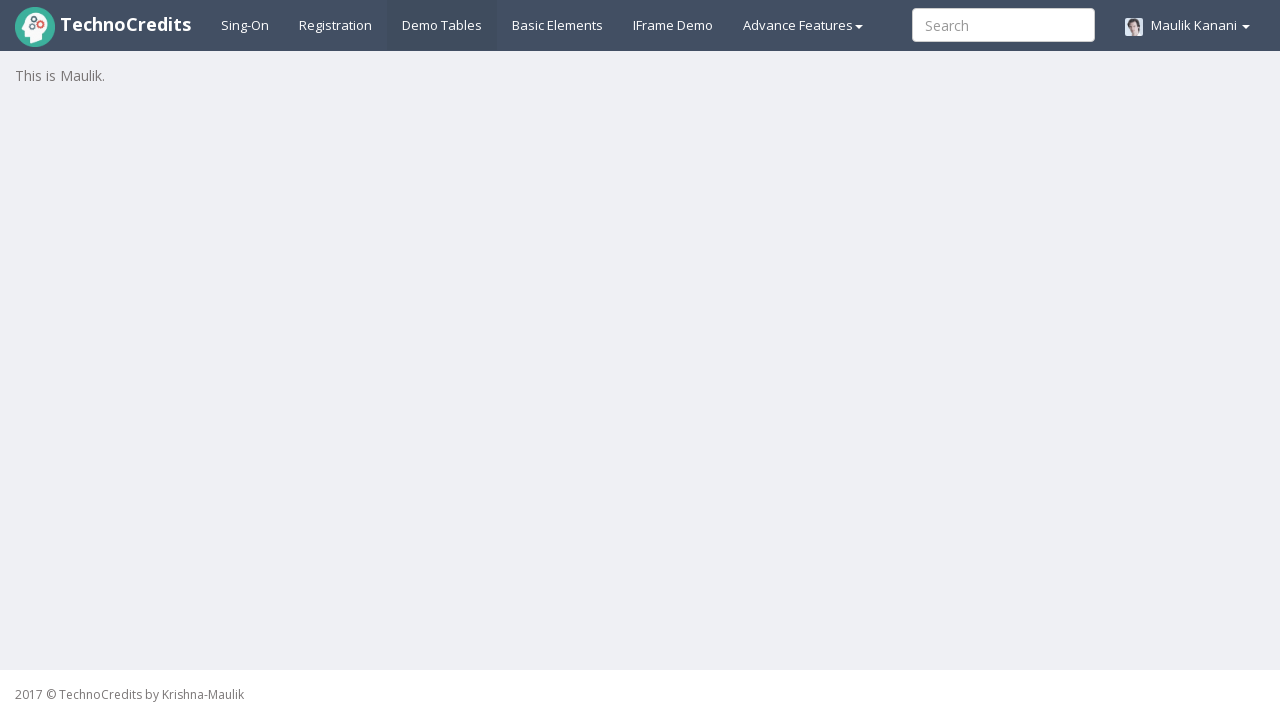

Table with class 'table table-striped' became visible
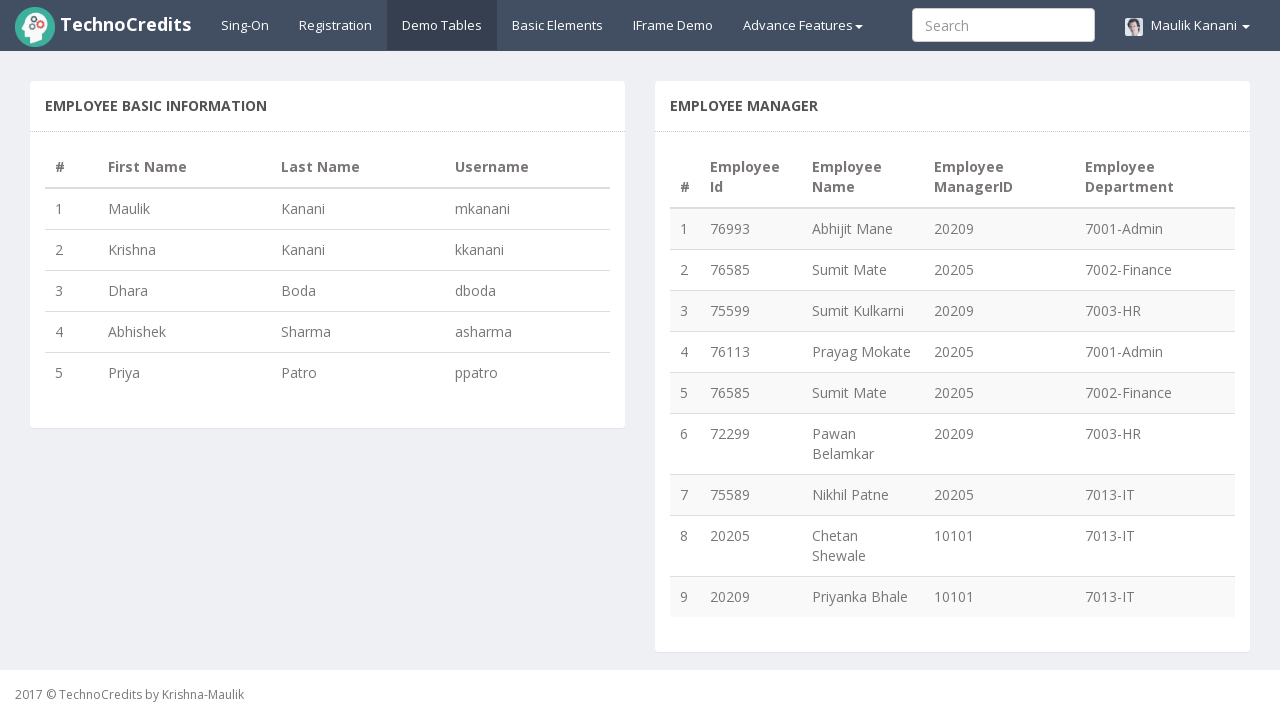

Table rows loaded successfully
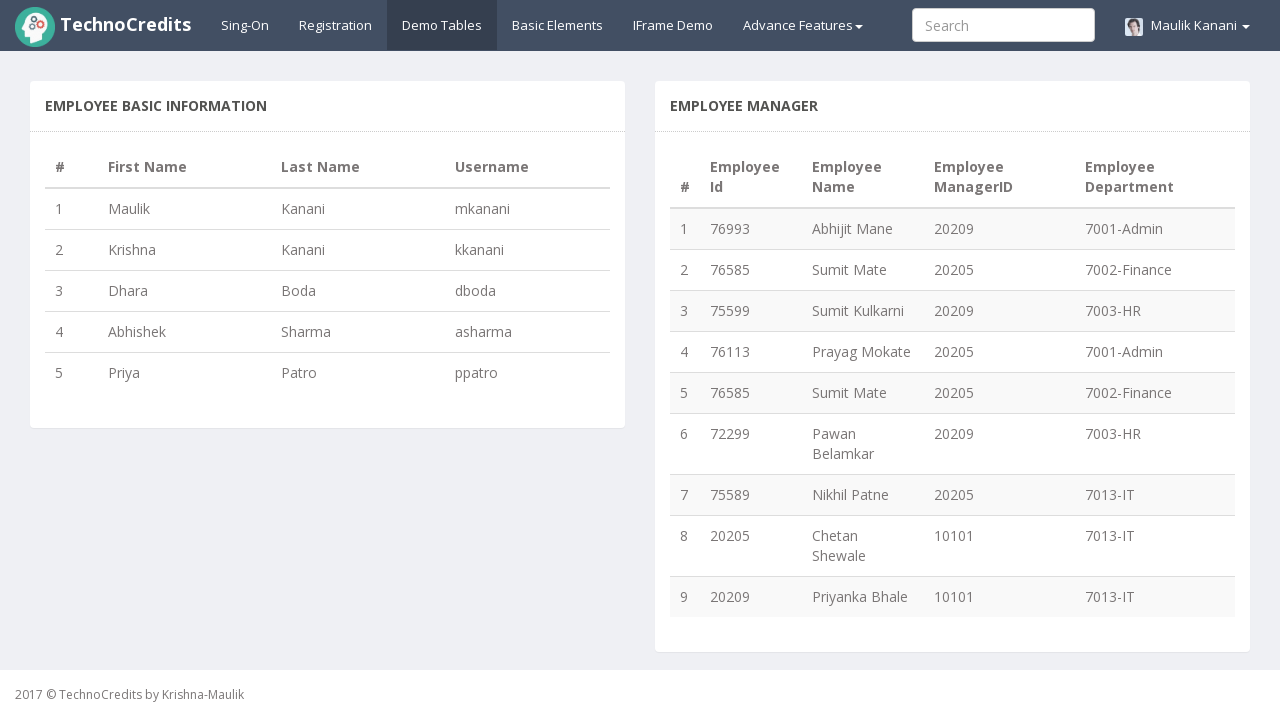

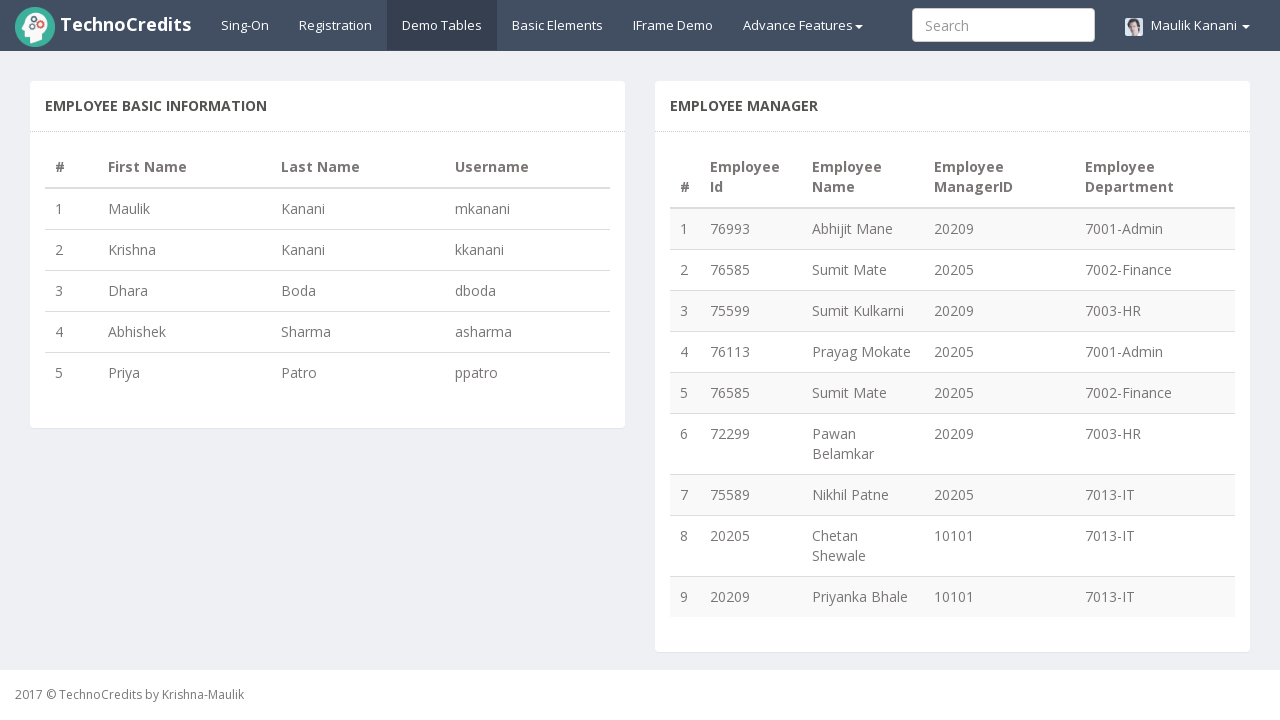